Tests Tokopedia product search by navigating to search results page and scrolling to trigger lazy loading of product listings.

Starting URL: https://www.tokopedia.com/search?page=1&q=laptop

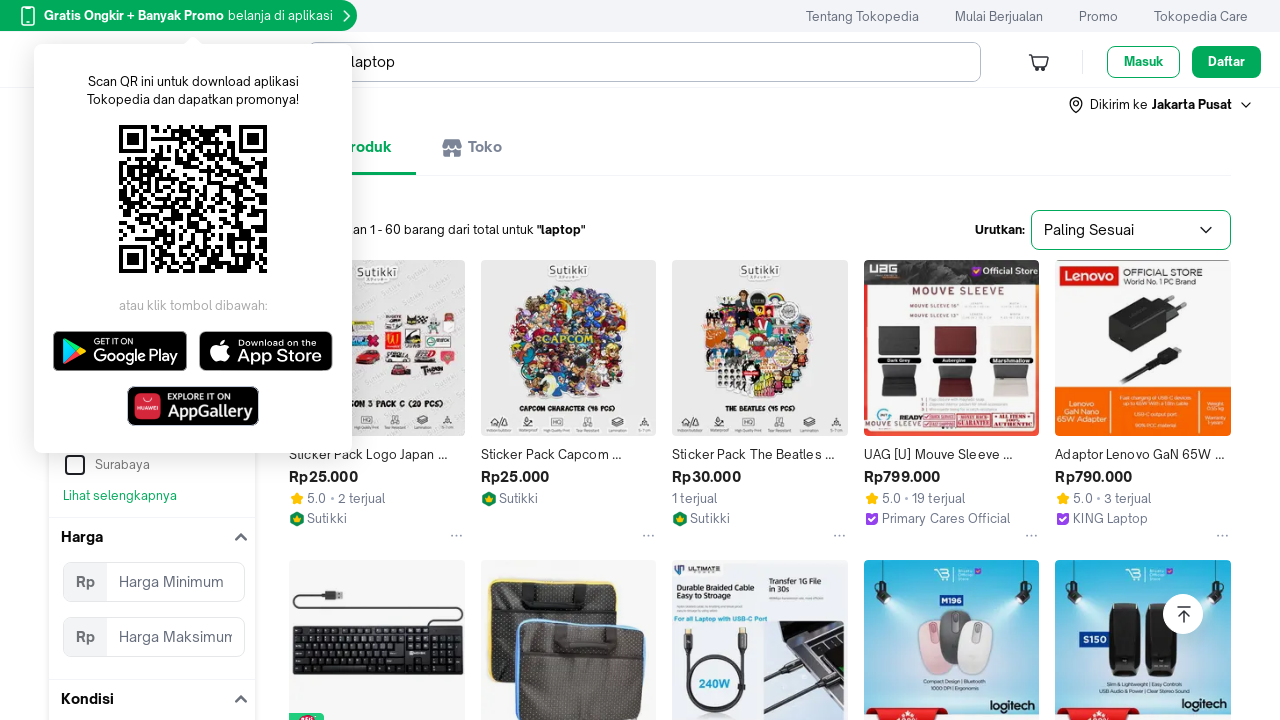

Waited for page to reach domcontentloaded state
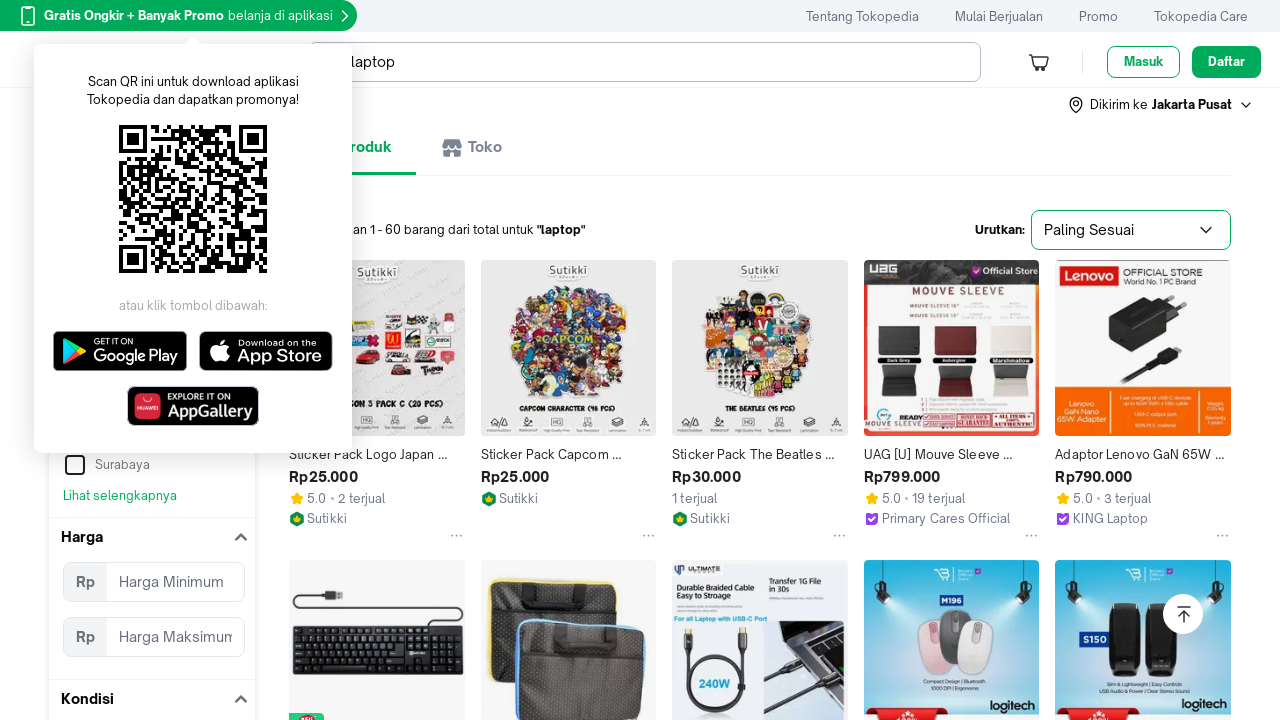

Scrolled to position 0-500px
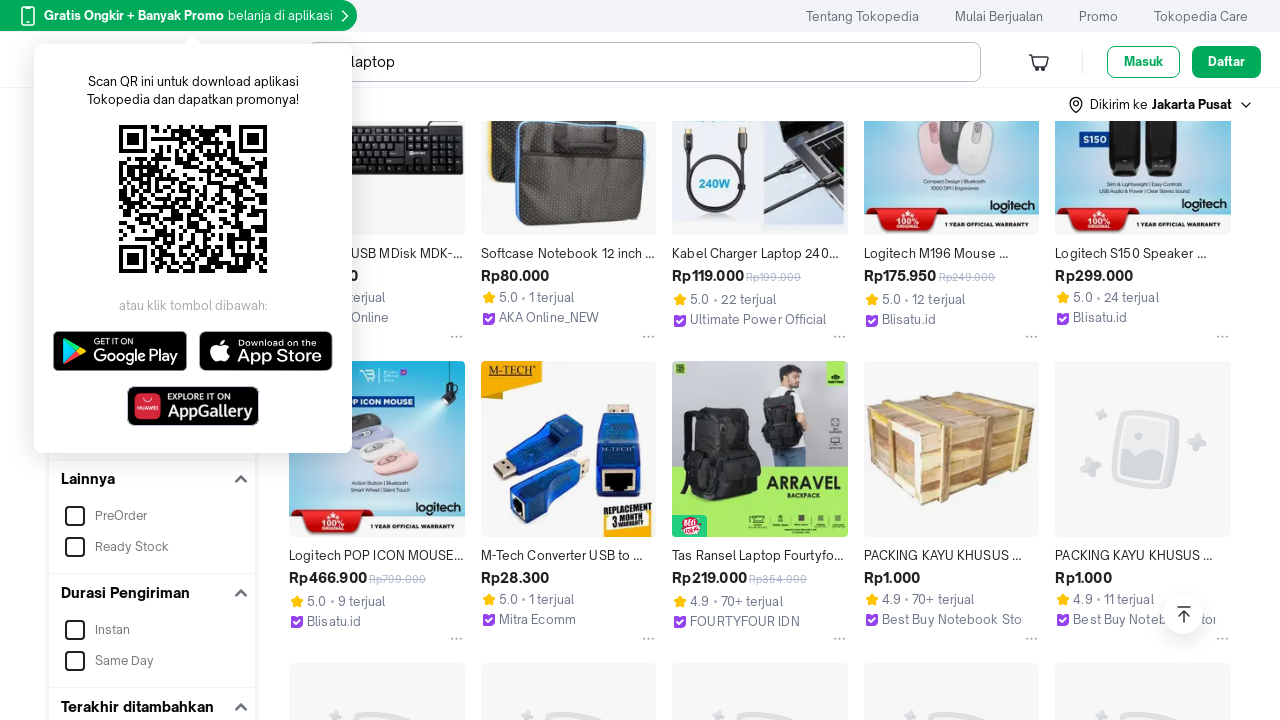

Waited 2 seconds for lazy loading
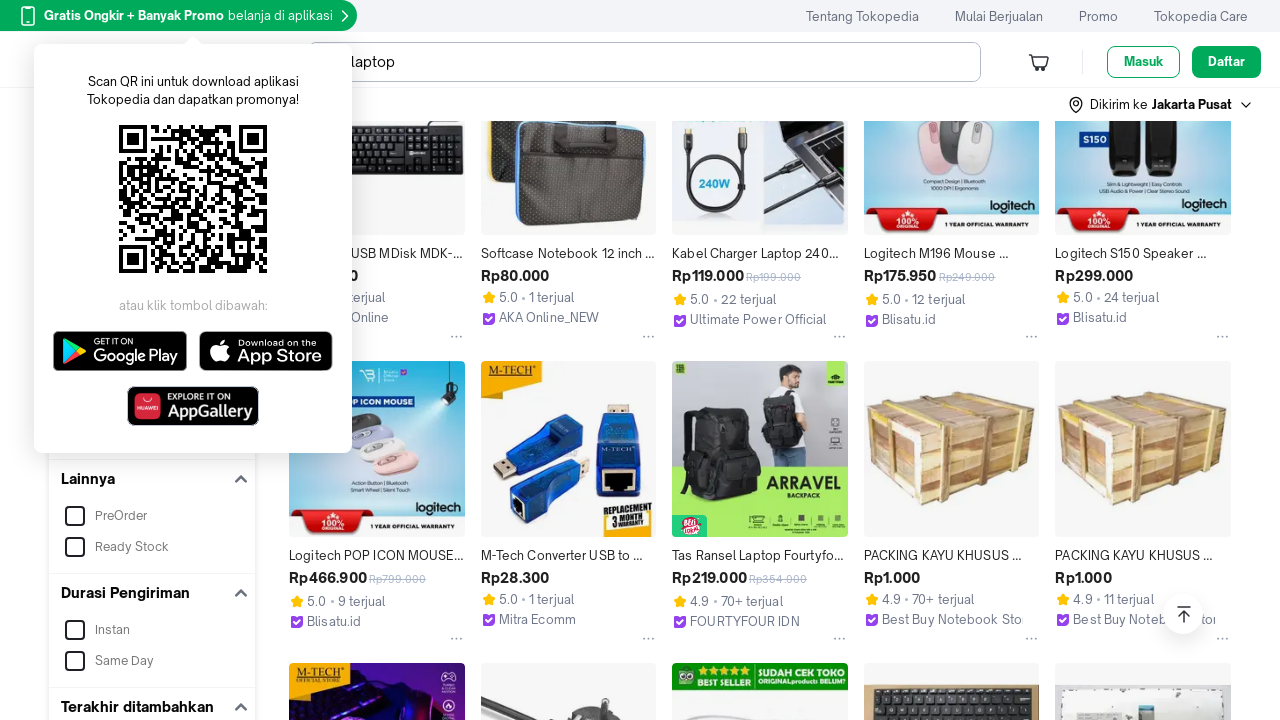

Scrolled to position 500-1000px
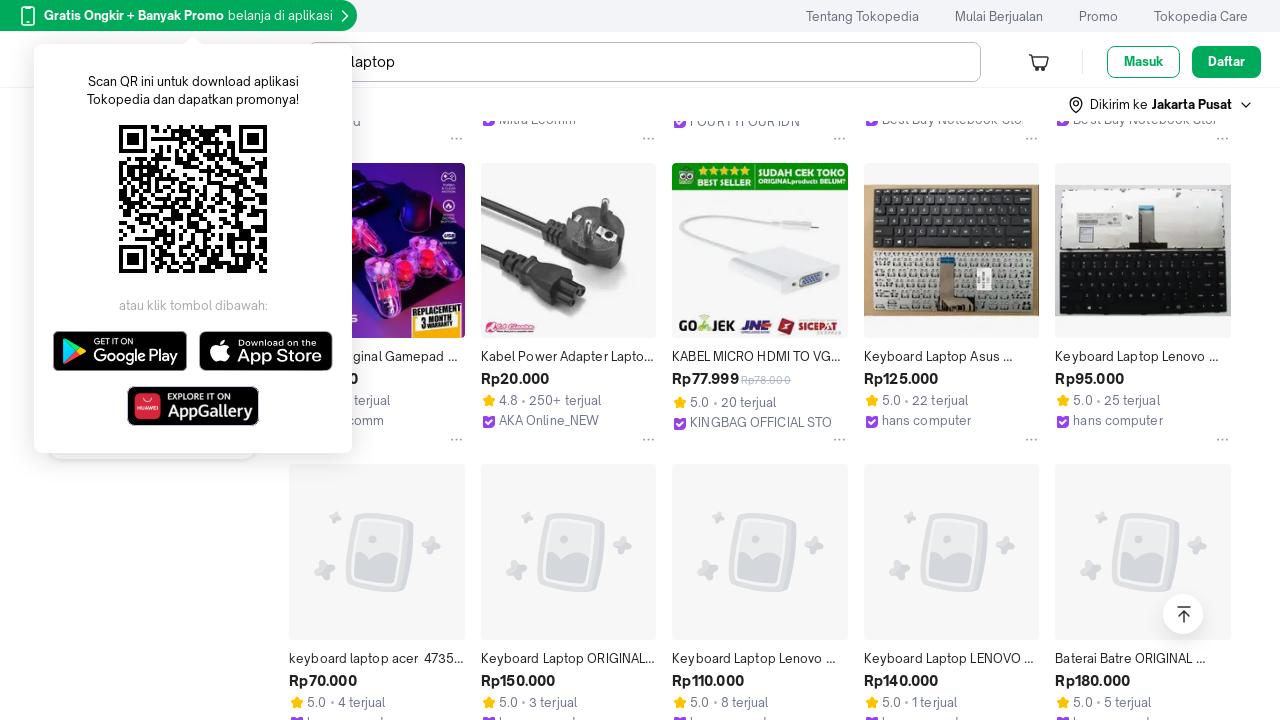

Waited 2 seconds for lazy loading
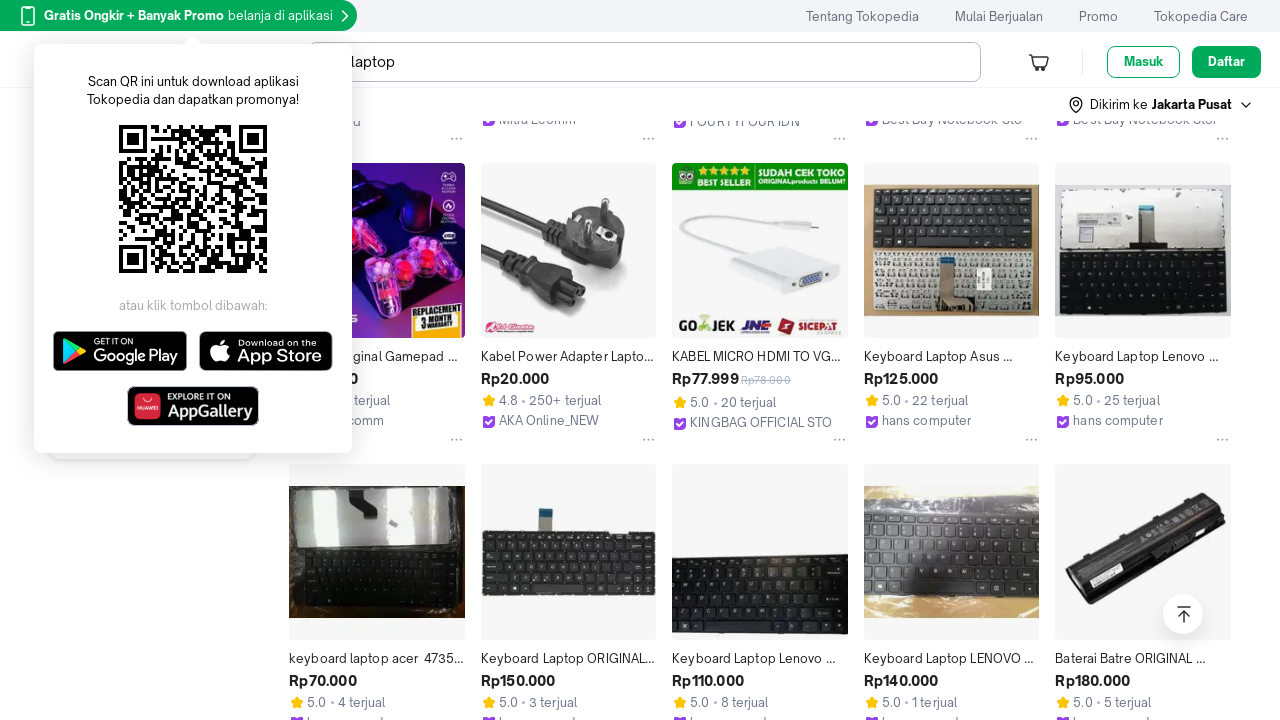

Scrolled to position 1000-1500px
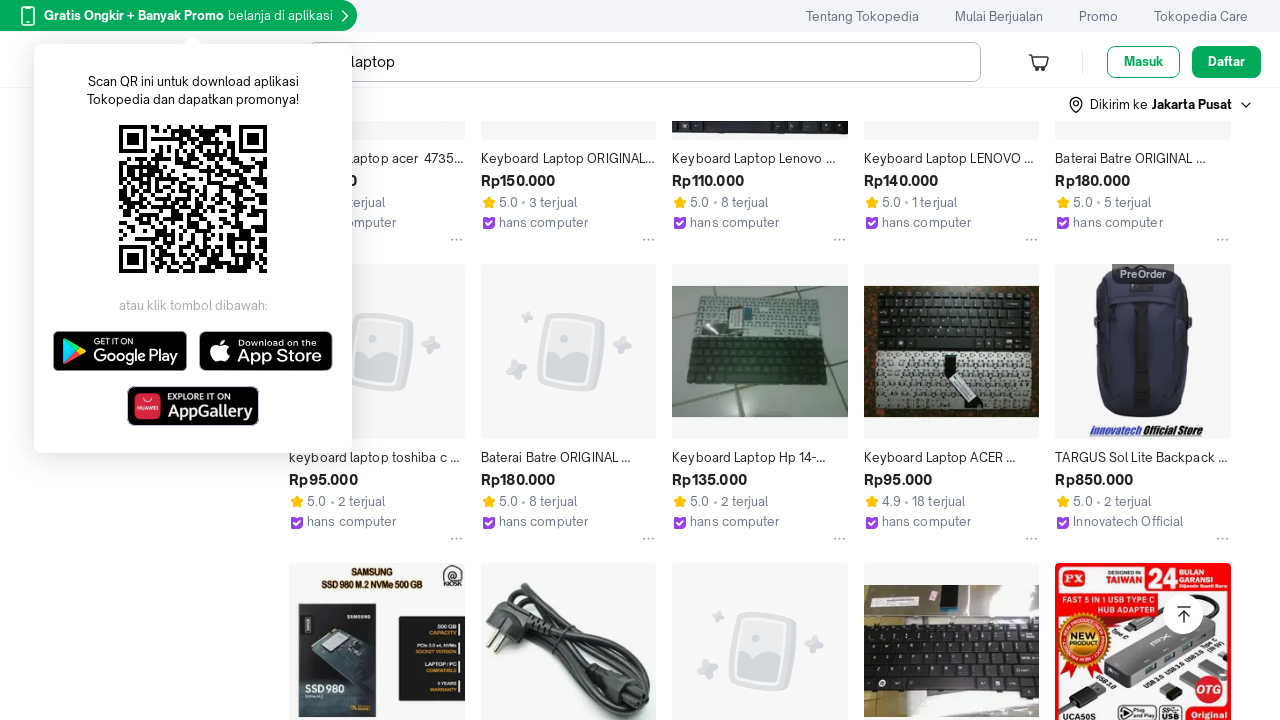

Waited 2 seconds for lazy loading
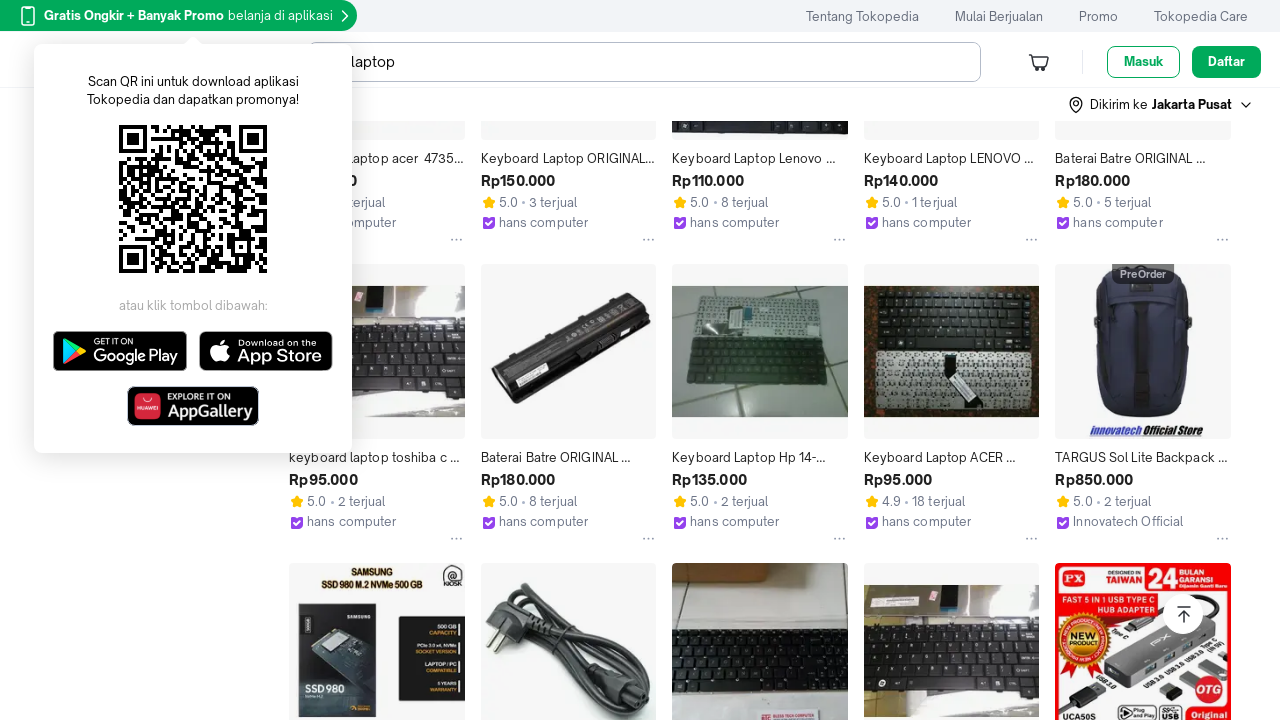

Scrolled to position 1500-2000px
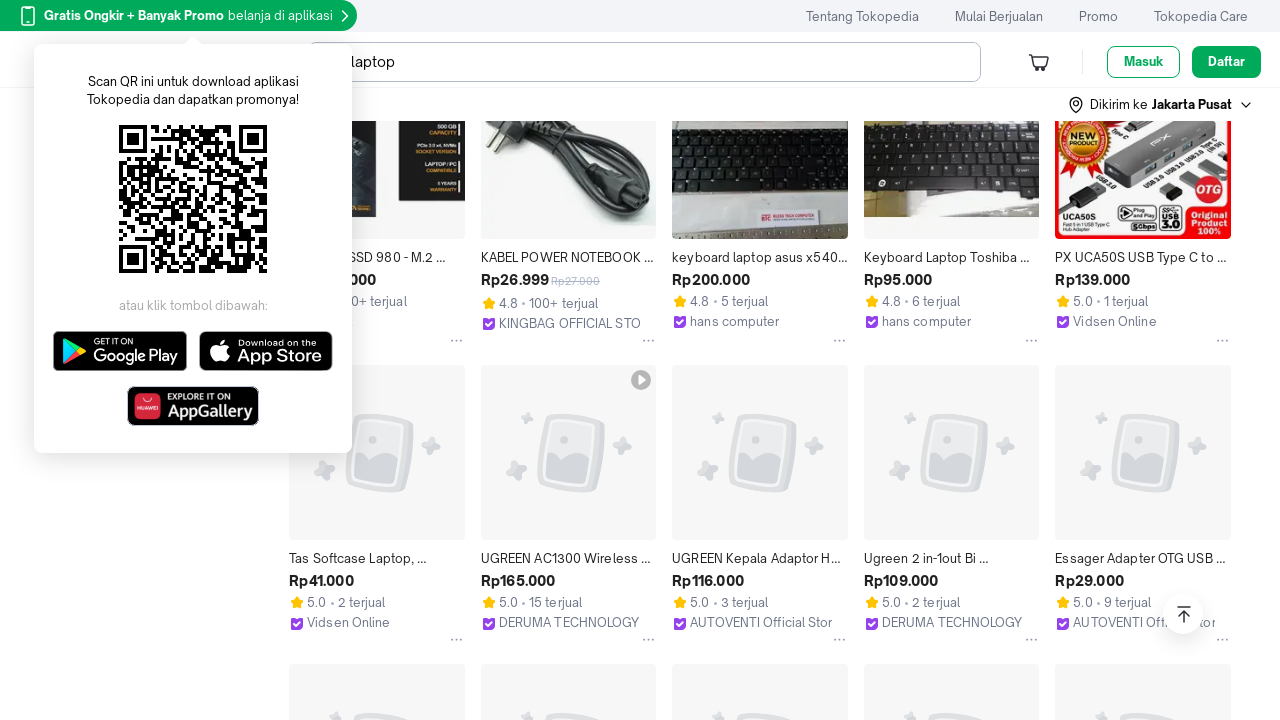

Waited 2 seconds for lazy loading
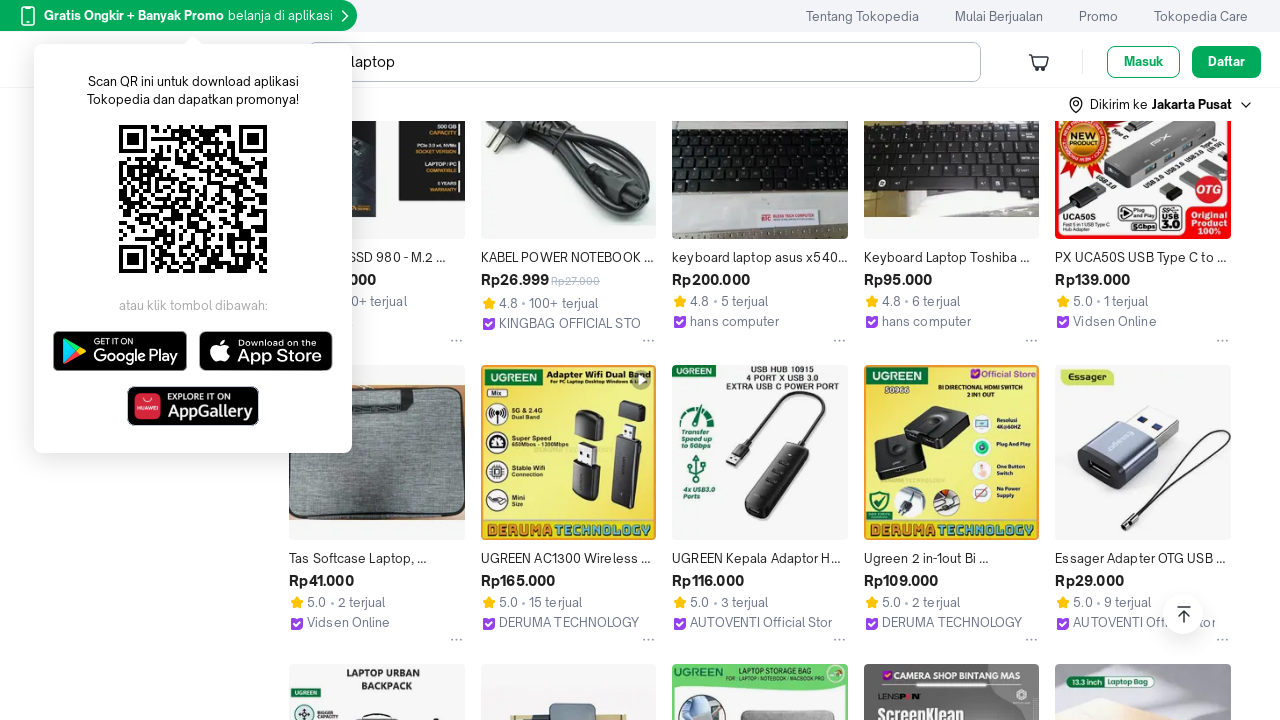

Scrolled to position 2000-2500px
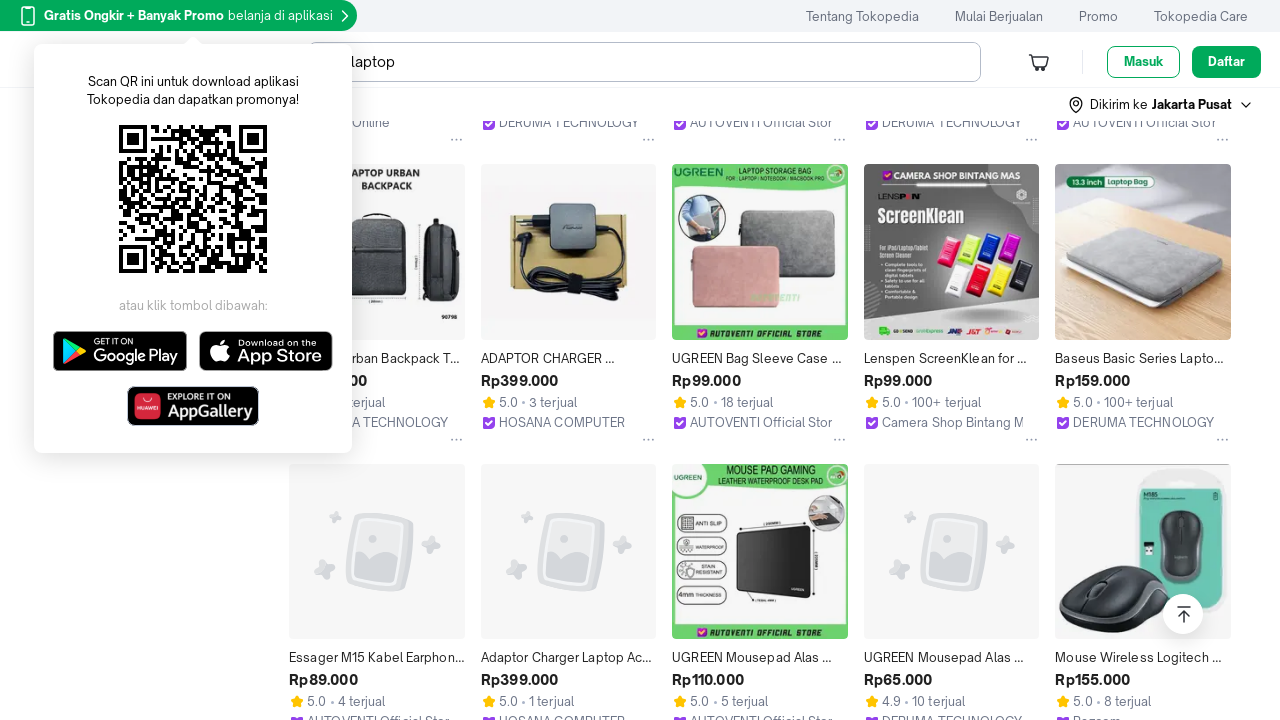

Waited 2 seconds for lazy loading
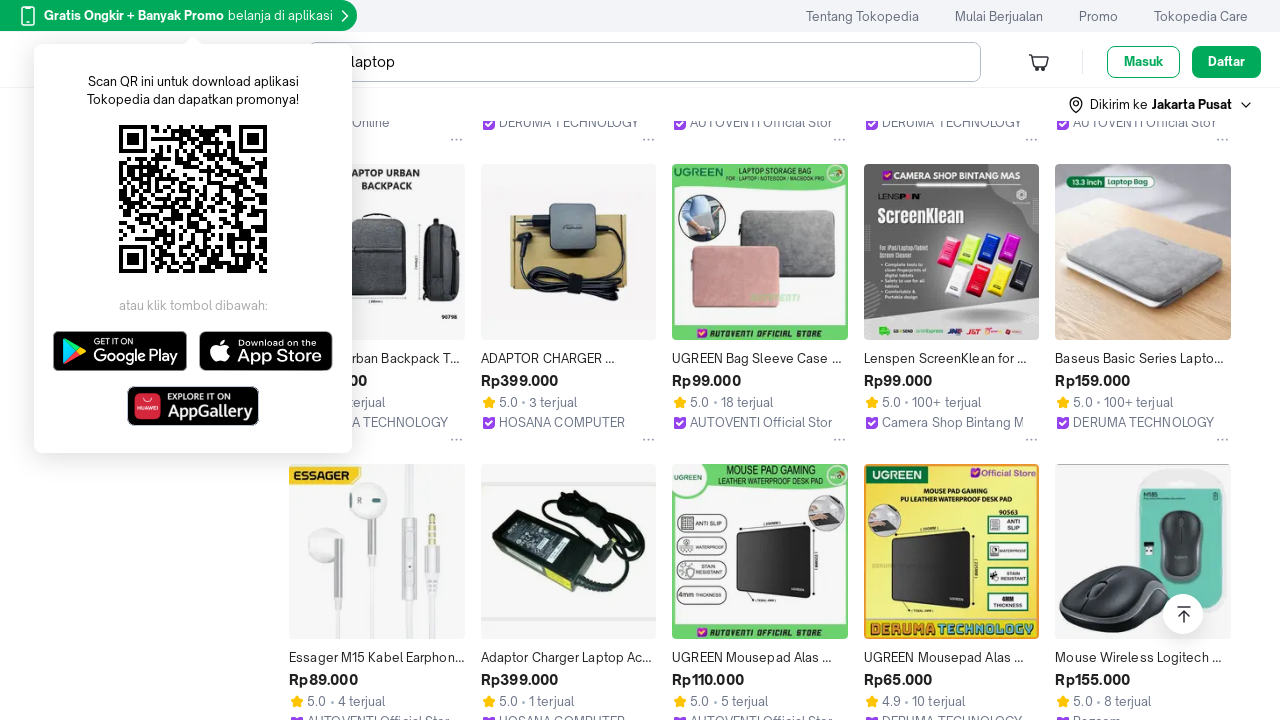

Scrolled to position 2500-3000px
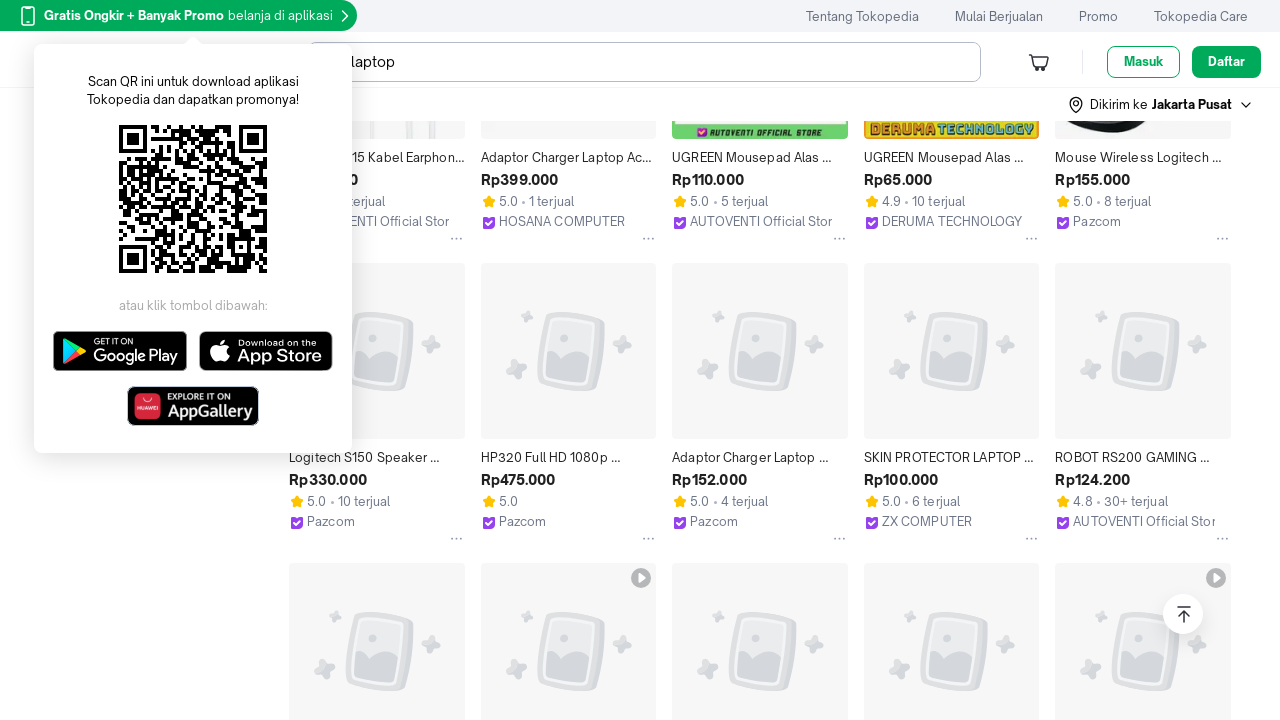

Waited 2 seconds for lazy loading
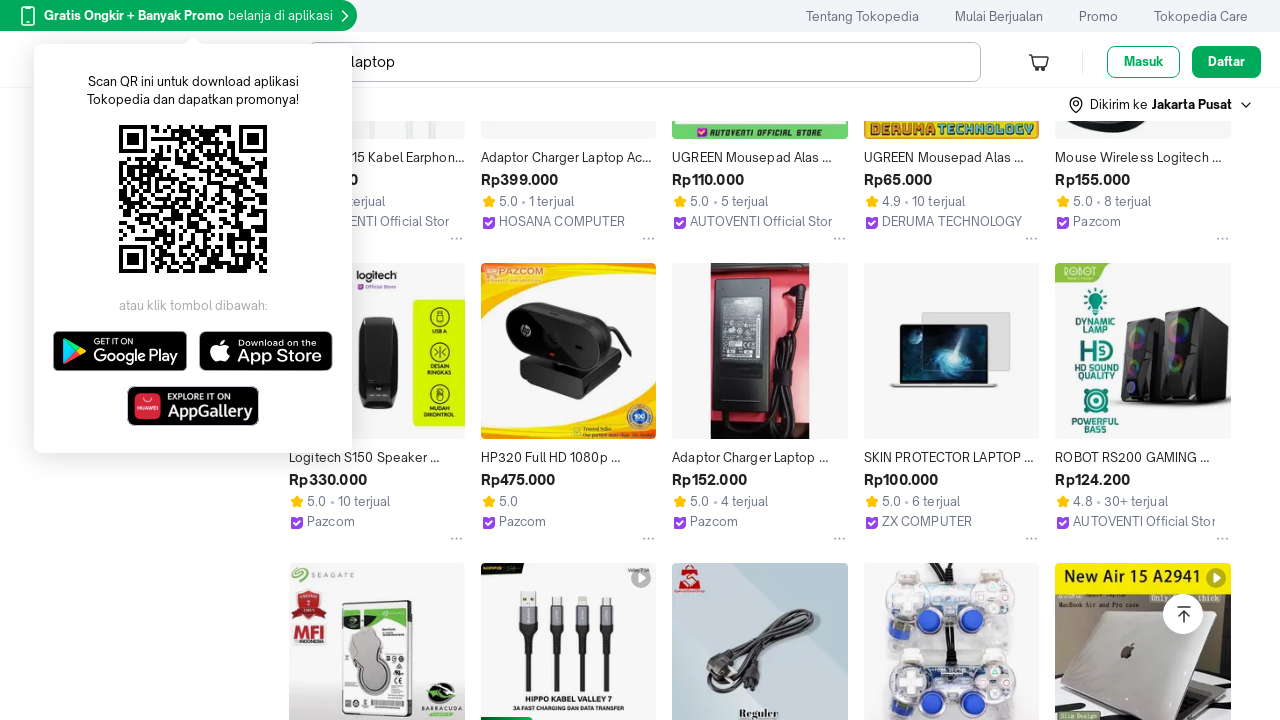

Scrolled to position 0-500px (second iteration)
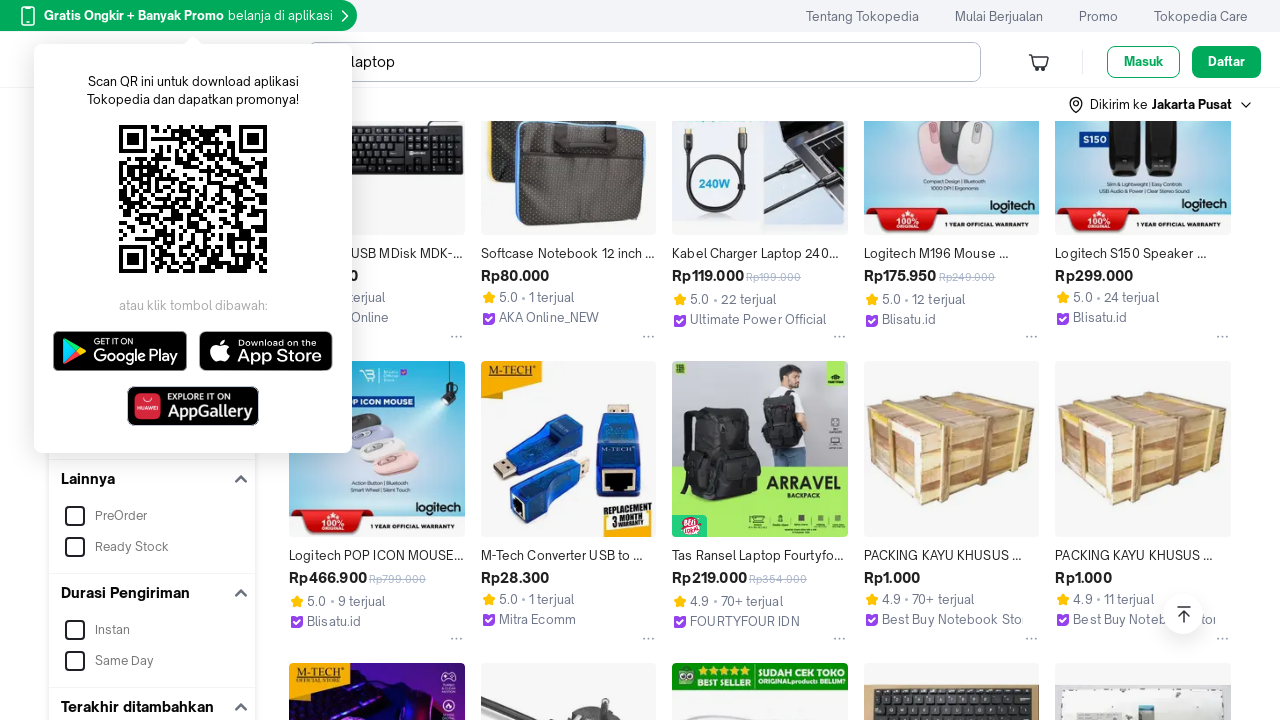

Waited 2 seconds for lazy loading
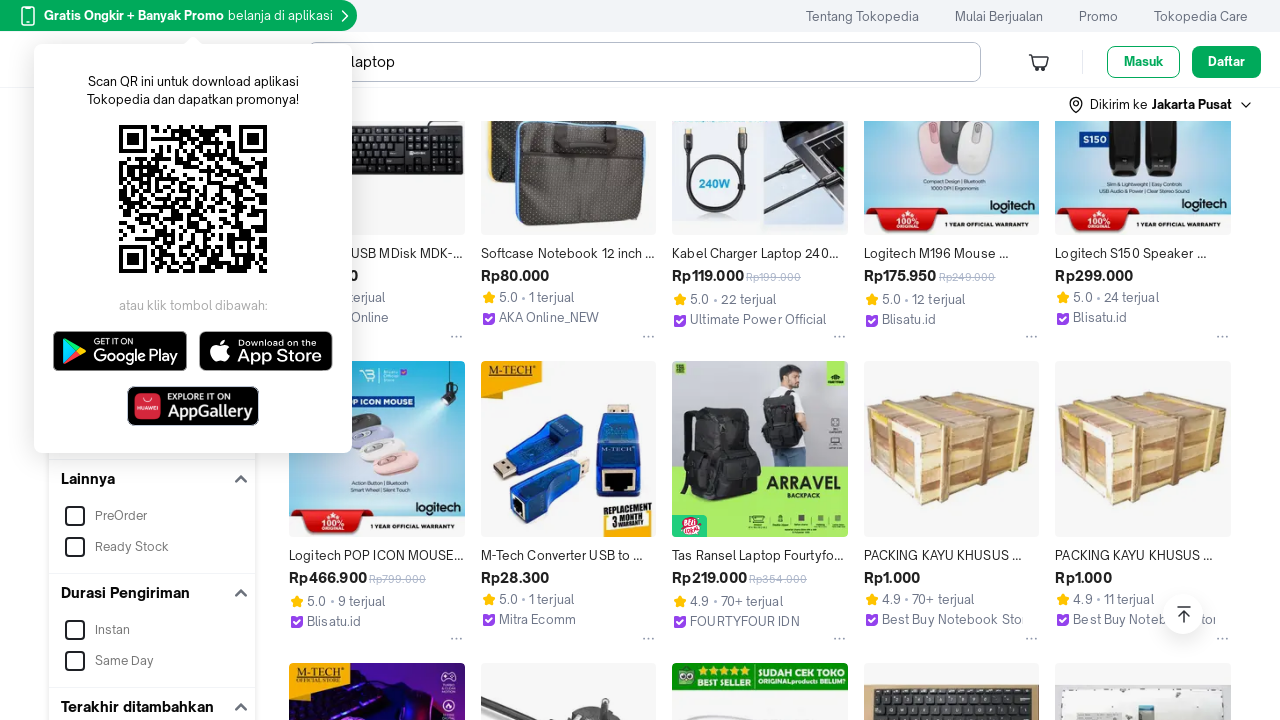

Scrolled to position 500-1000px (second iteration)
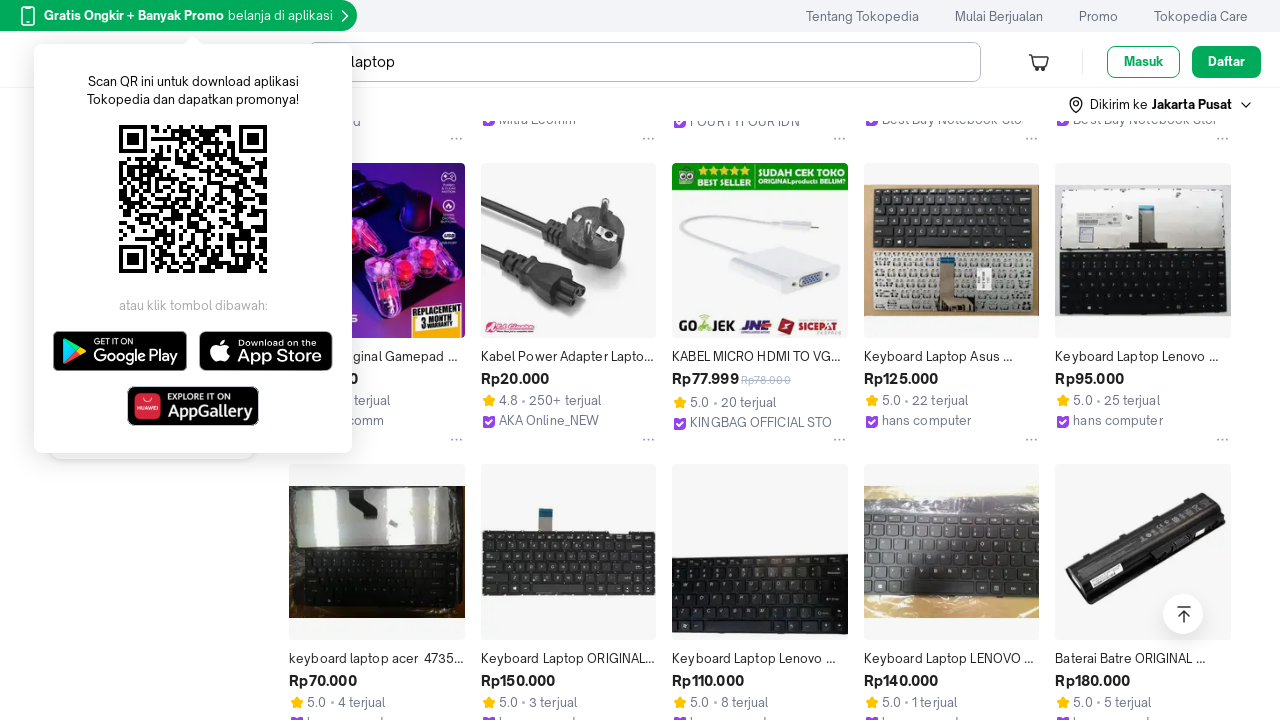

Waited 2 seconds for lazy loading
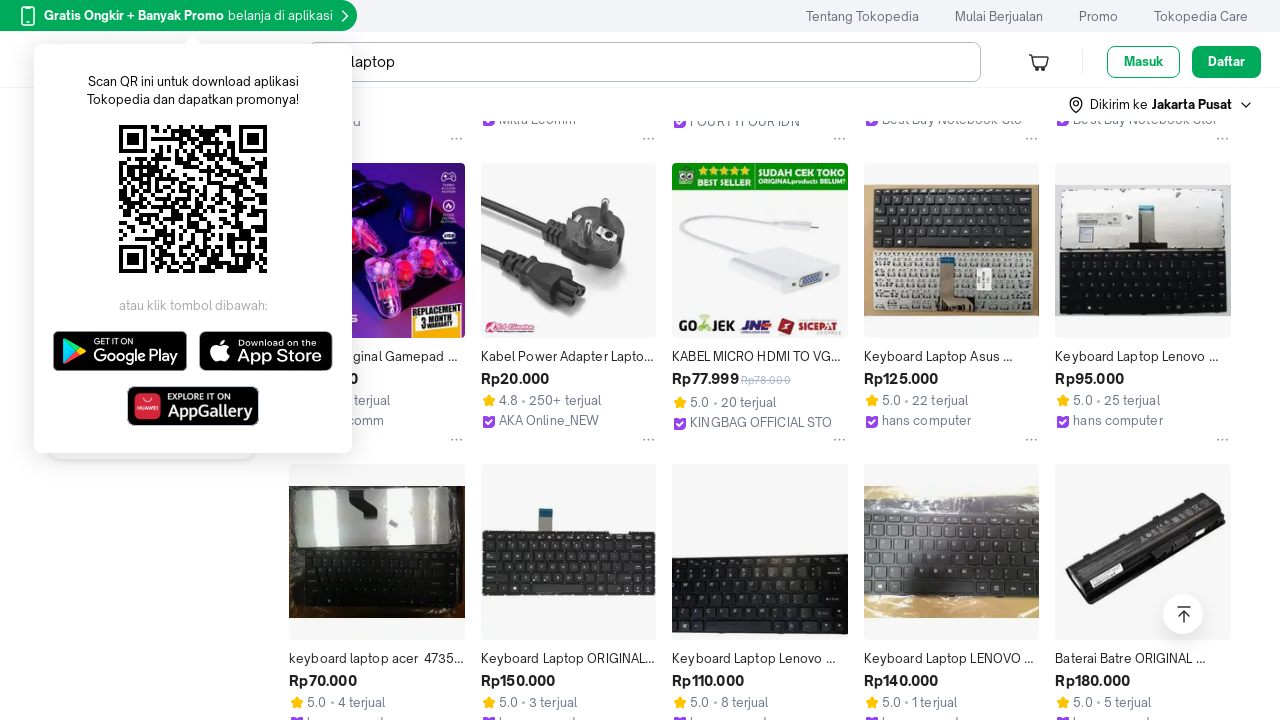

Scrolled to position 1000-1500px (second iteration)
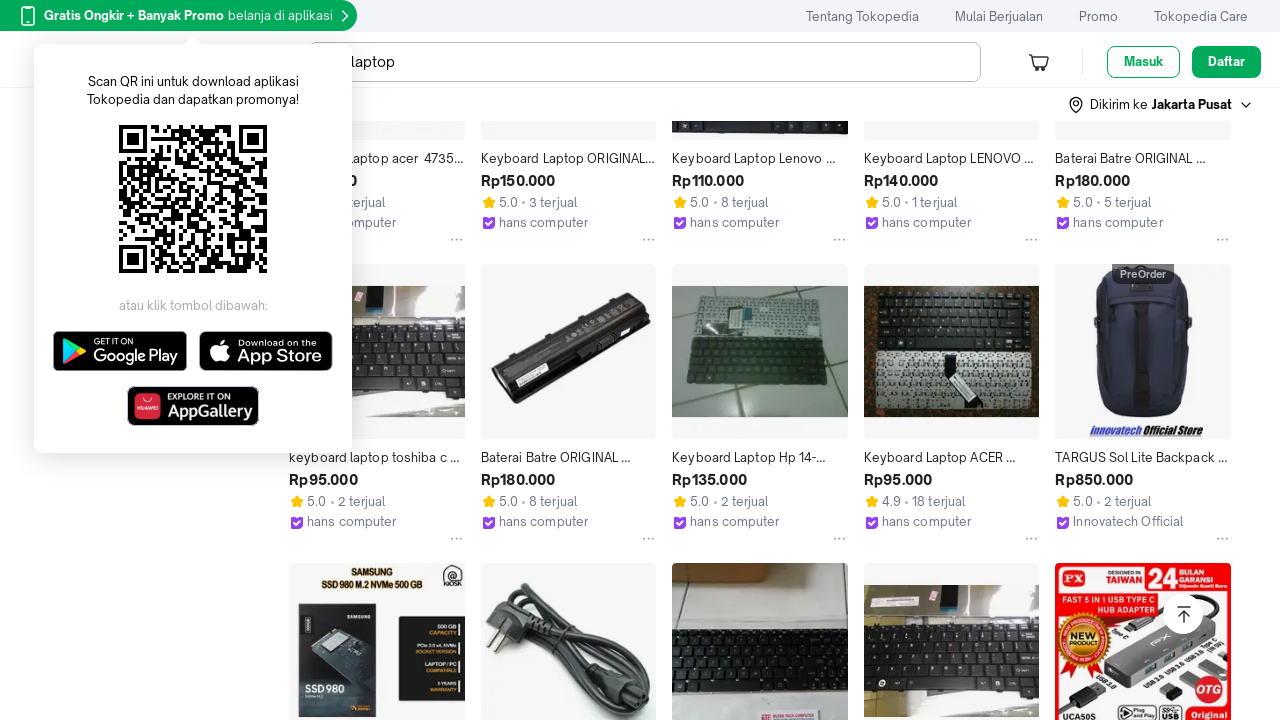

Waited 2 seconds for lazy loading
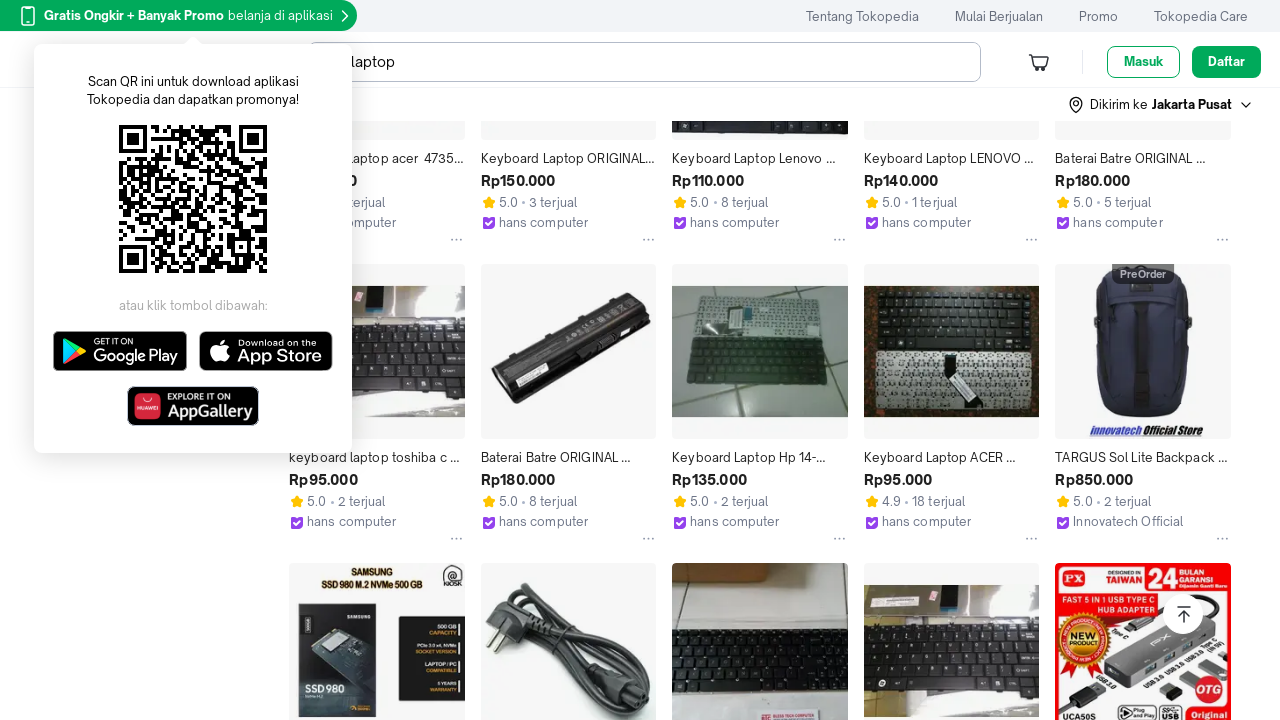

Scrolled to position 1500-2000px (second iteration)
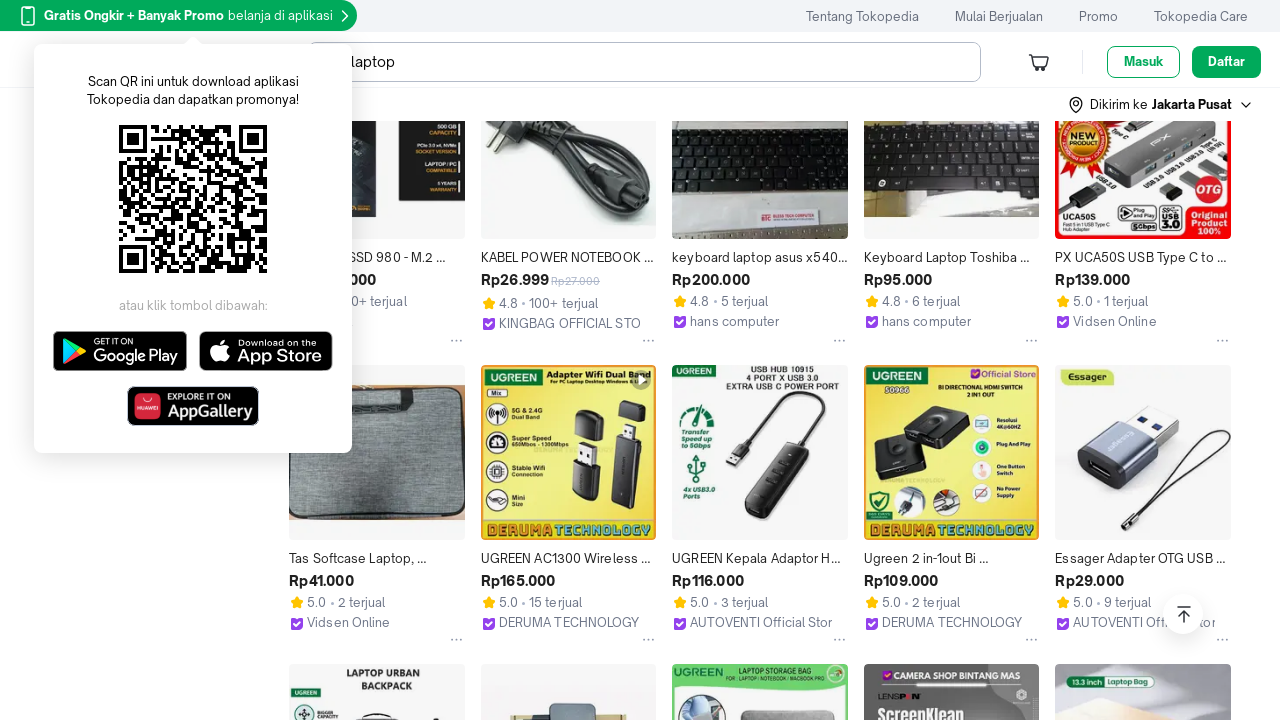

Waited 2 seconds for lazy loading
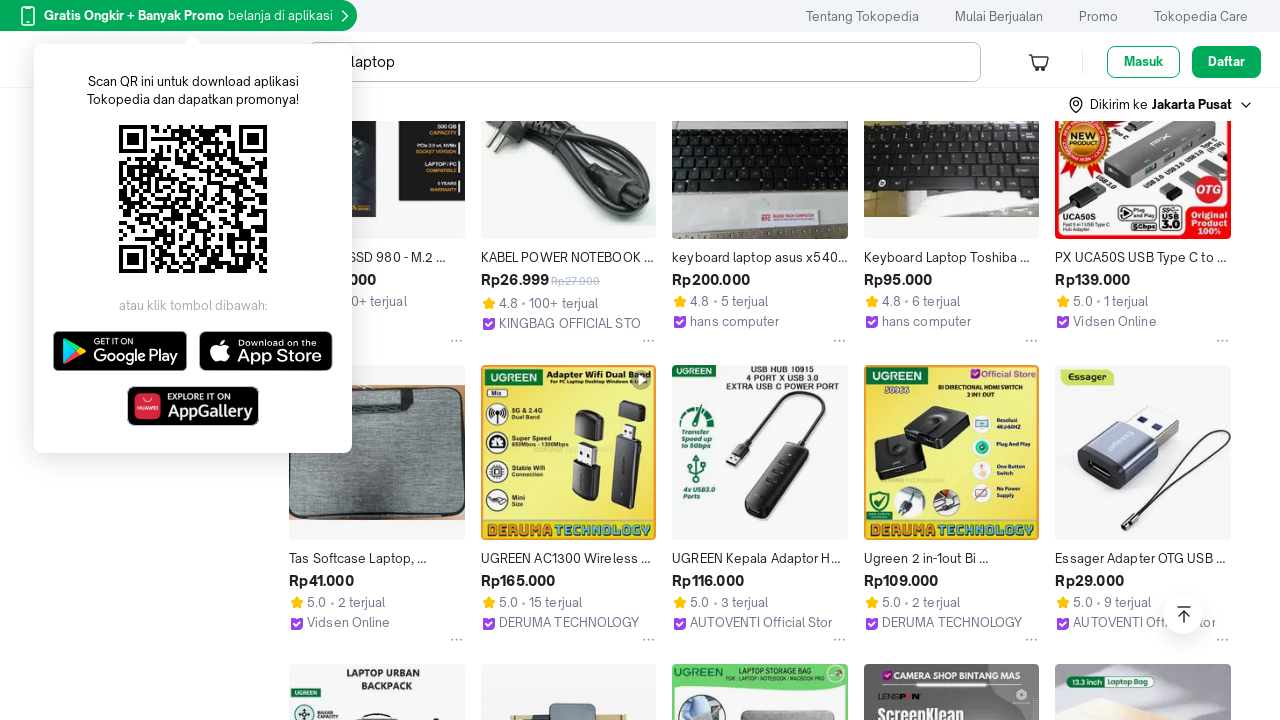

Scrolled to position 2000-2500px (second iteration)
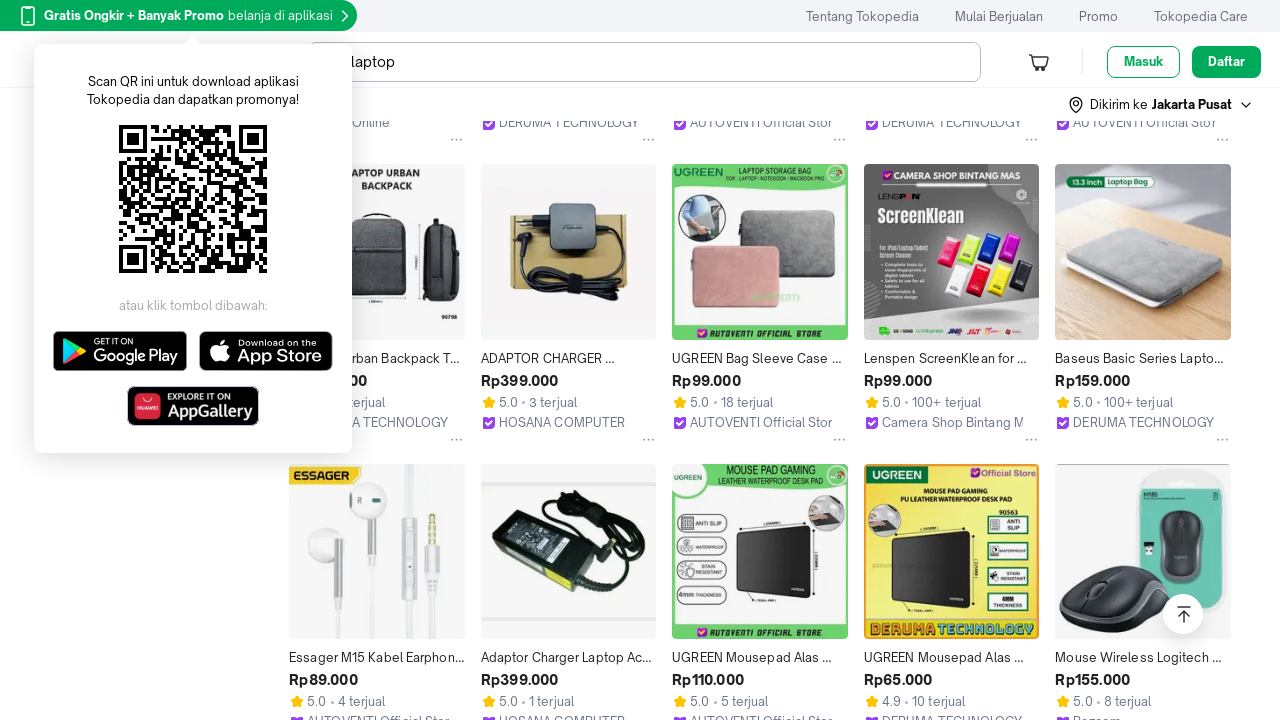

Waited 2 seconds for lazy loading
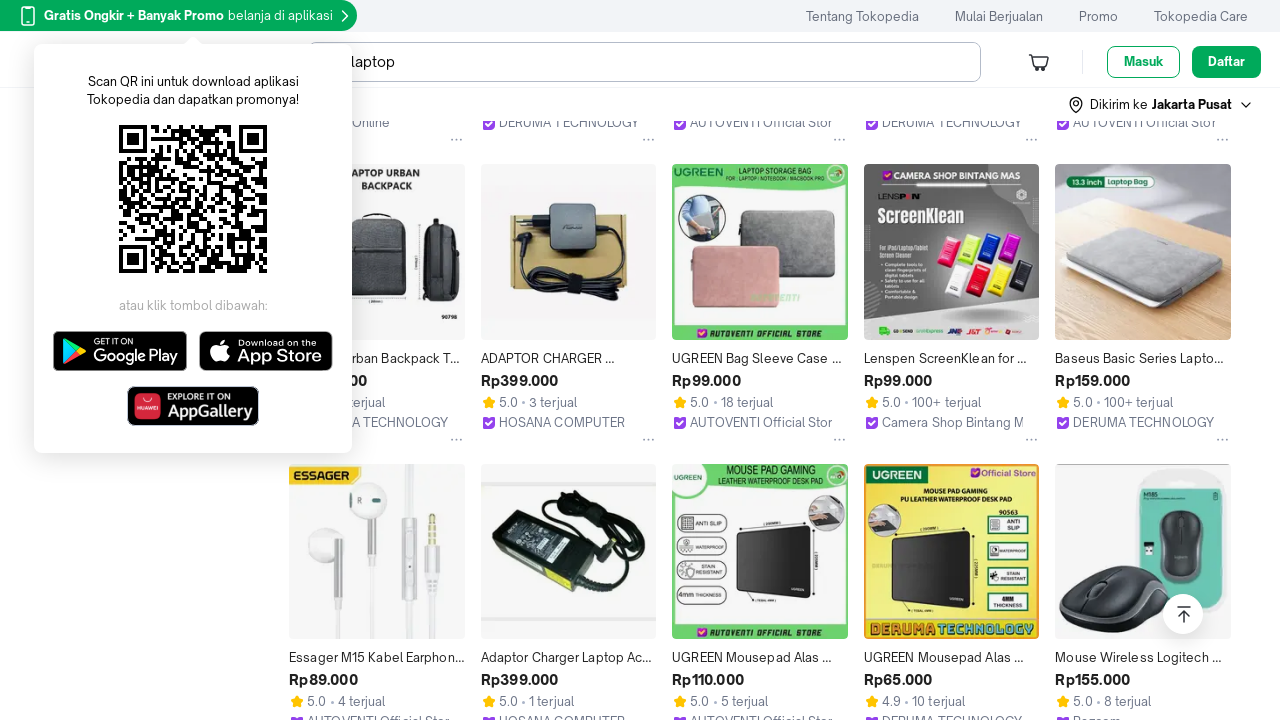

Scrolled to position 2500-3000px (second iteration)
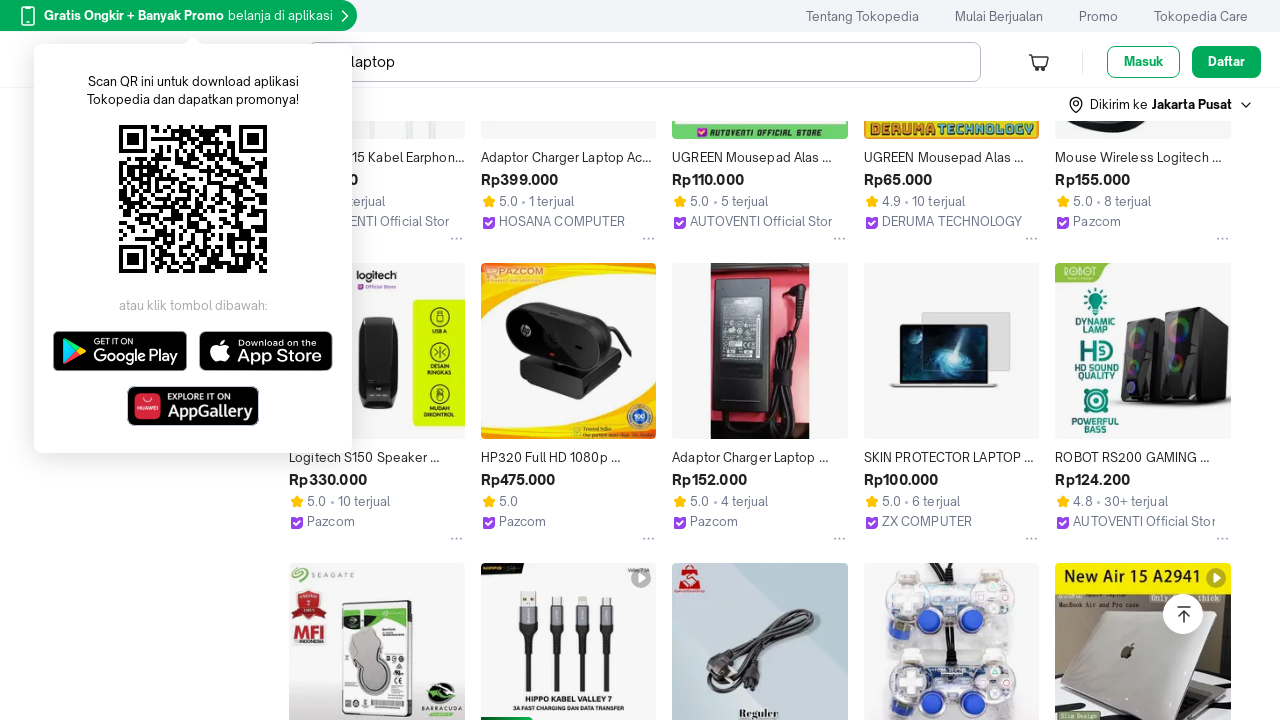

Waited 2 seconds for lazy loading
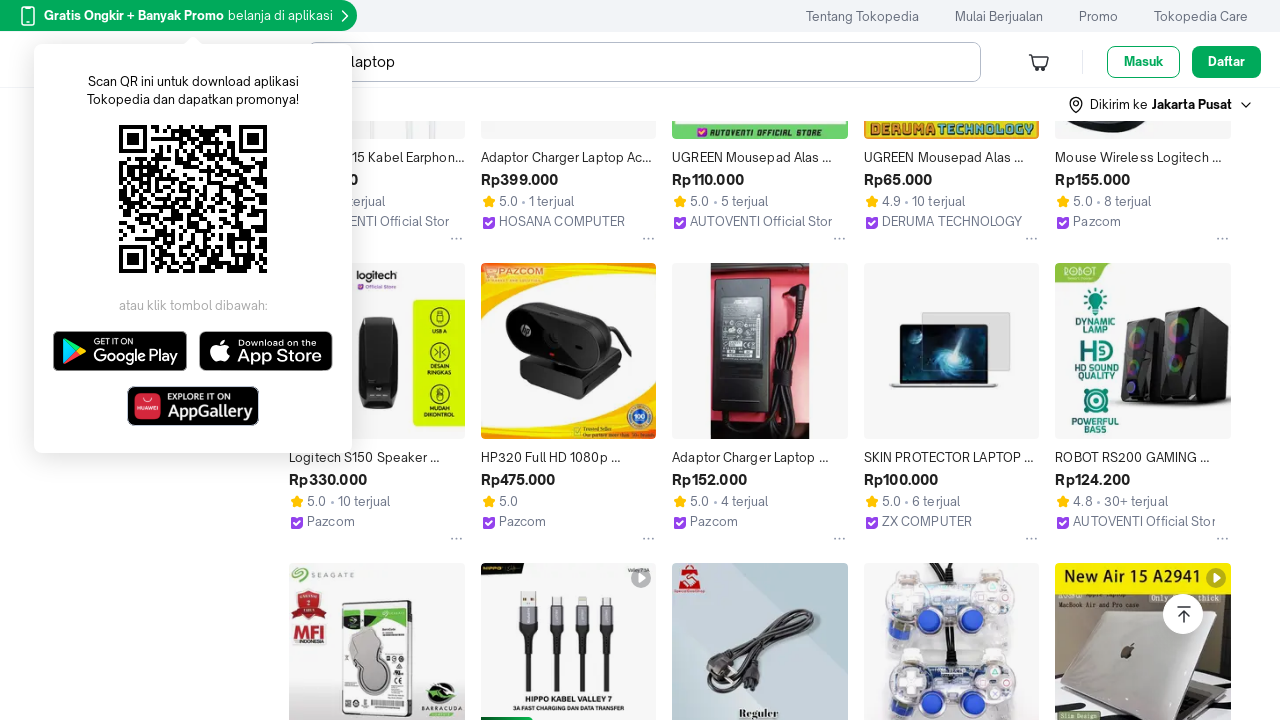

Verified product container elements are loaded
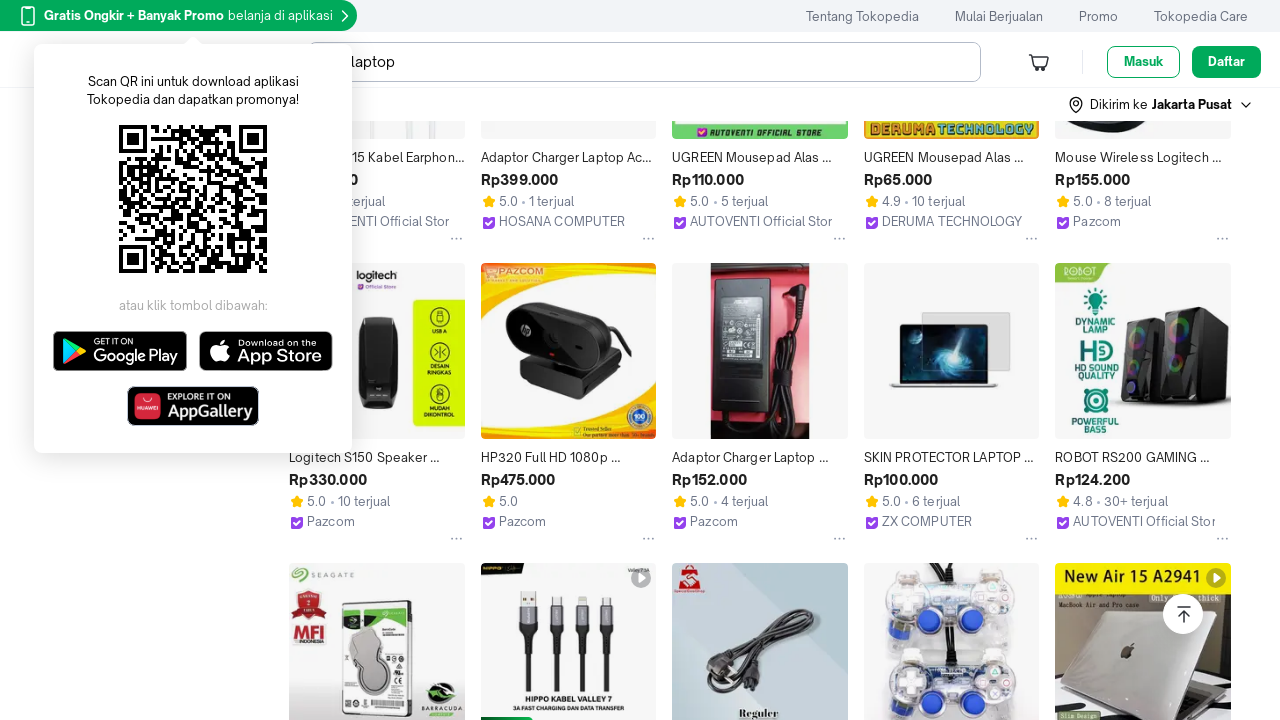

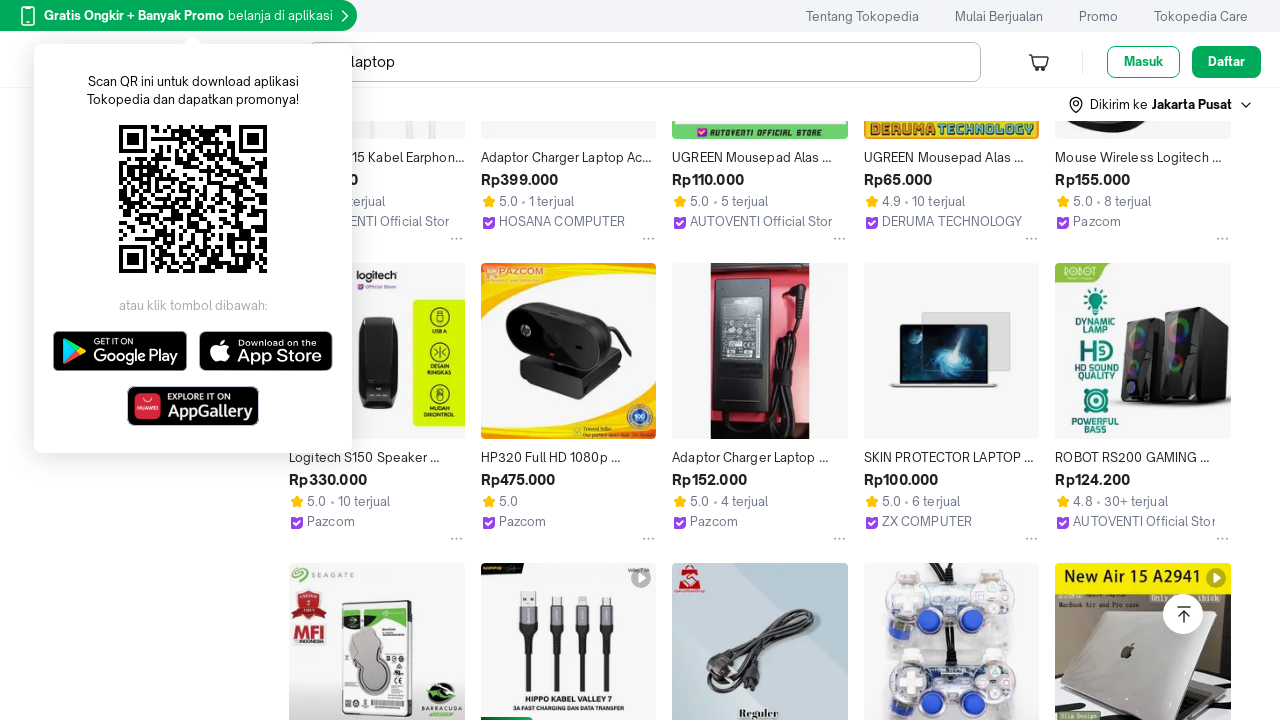